Tests date picker functionality by clearing the default date and entering a new date

Starting URL: https://demoqa.com/date-picker

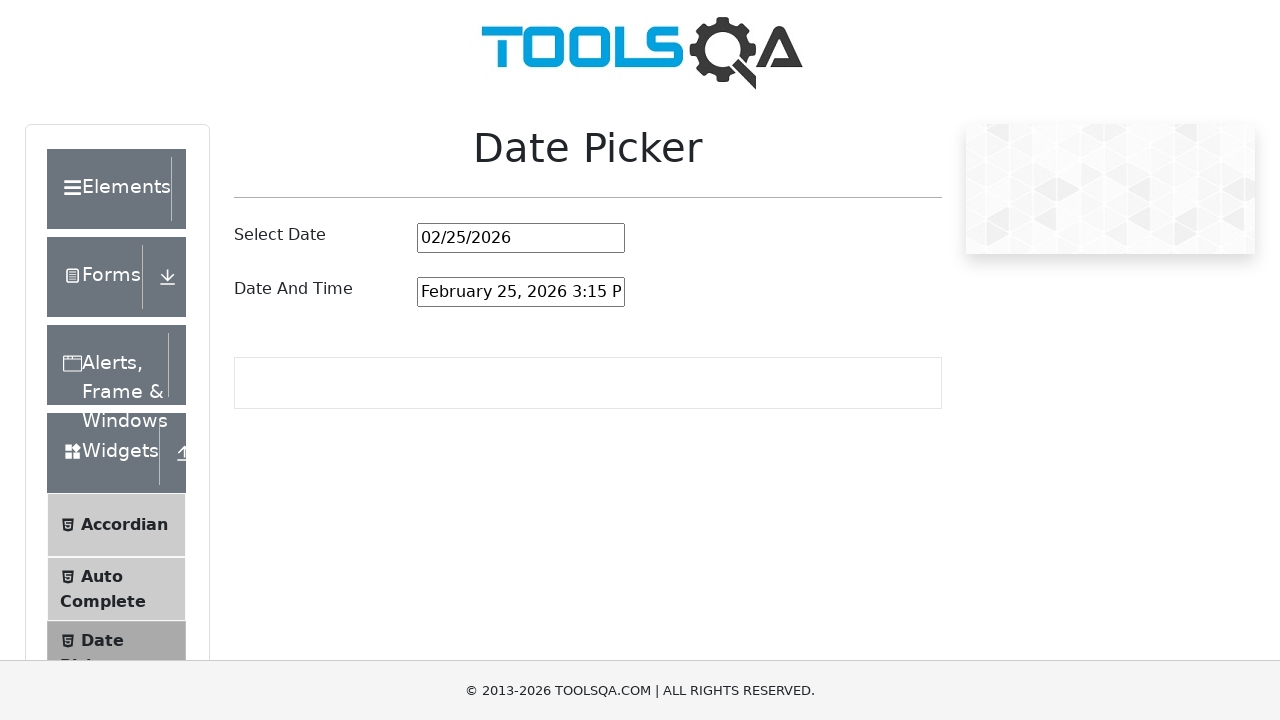

Clicked on the date picker input field at (521, 238) on #datePickerMonthYearInput
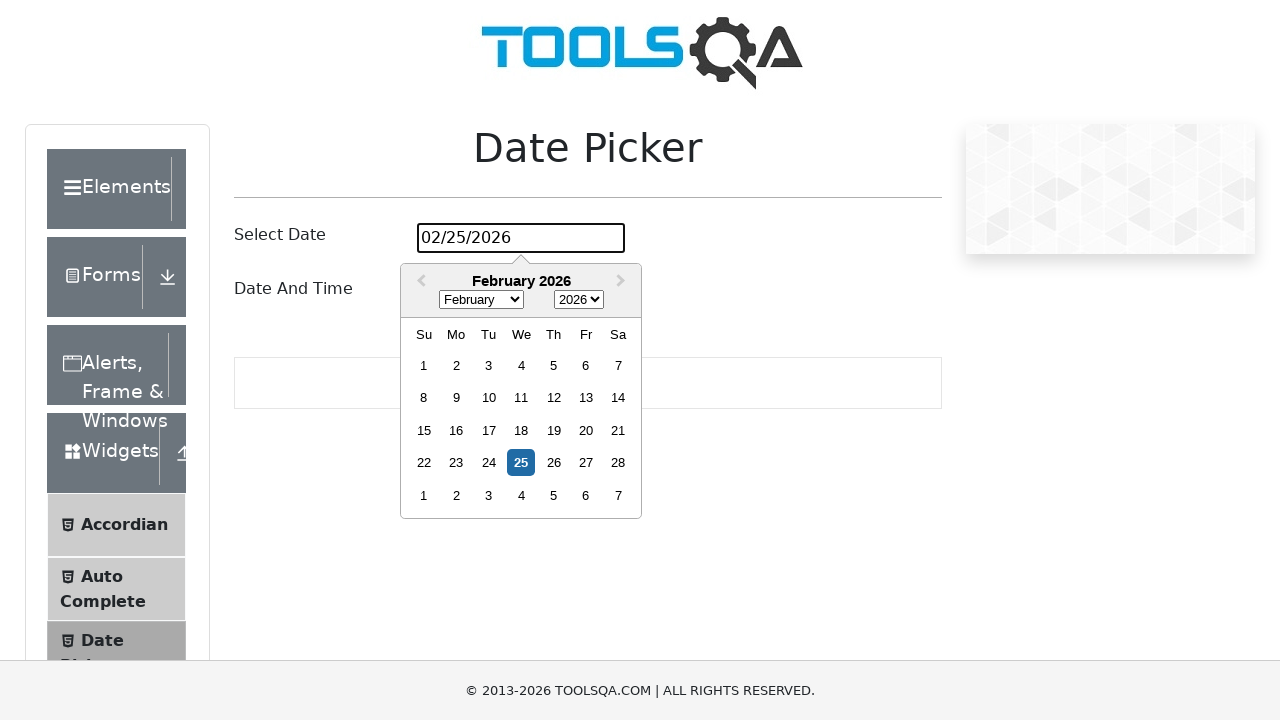

Pressed Backspace to clear date (iteration 1/10)
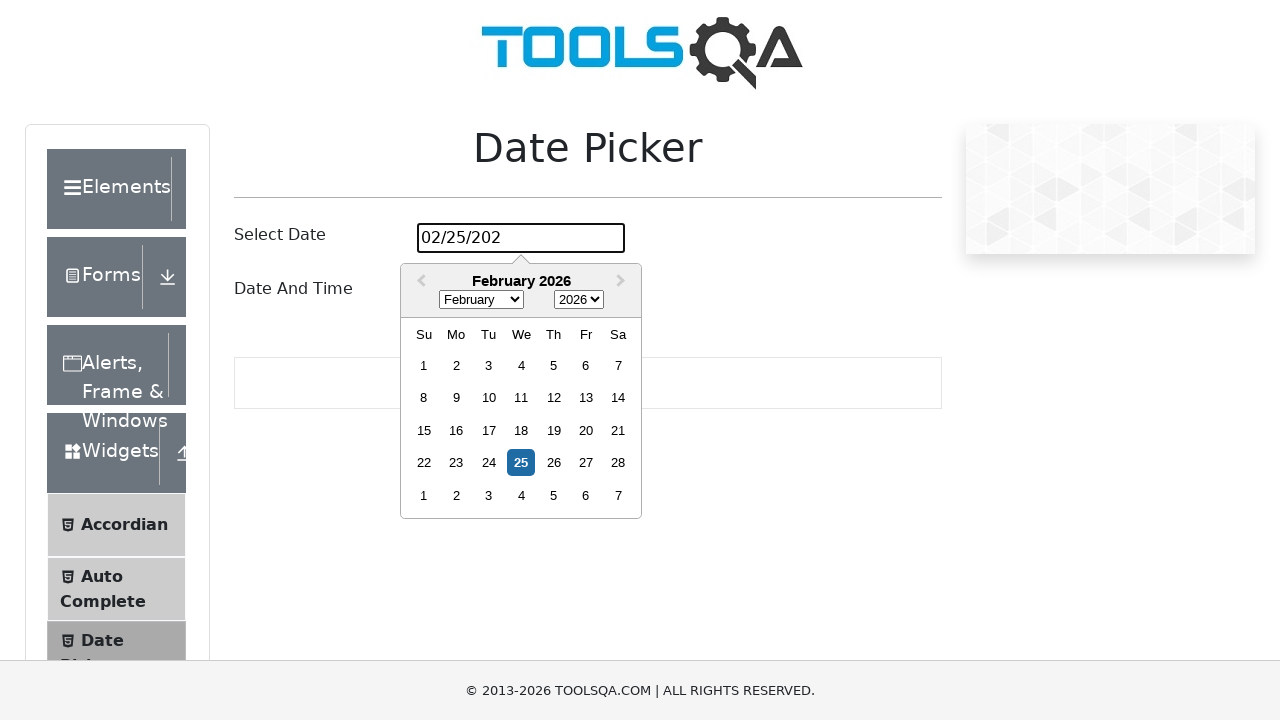

Pressed Backspace to clear date (iteration 2/10)
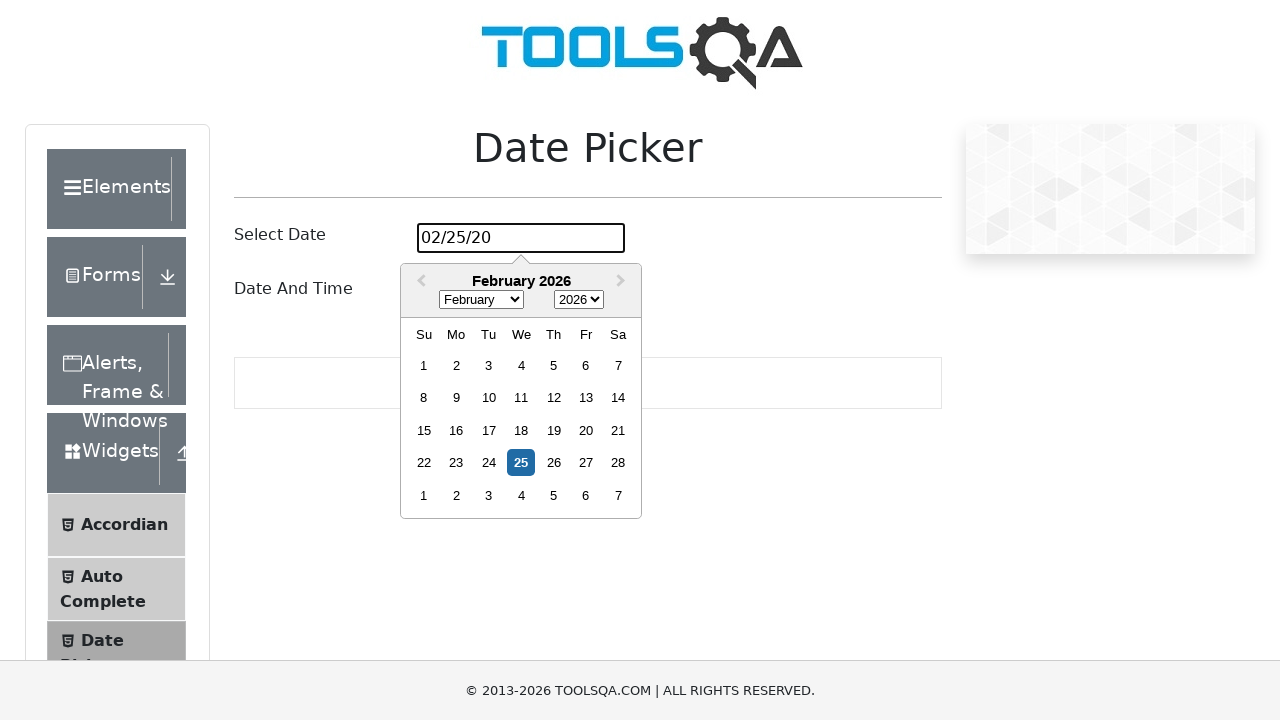

Pressed Backspace to clear date (iteration 3/10)
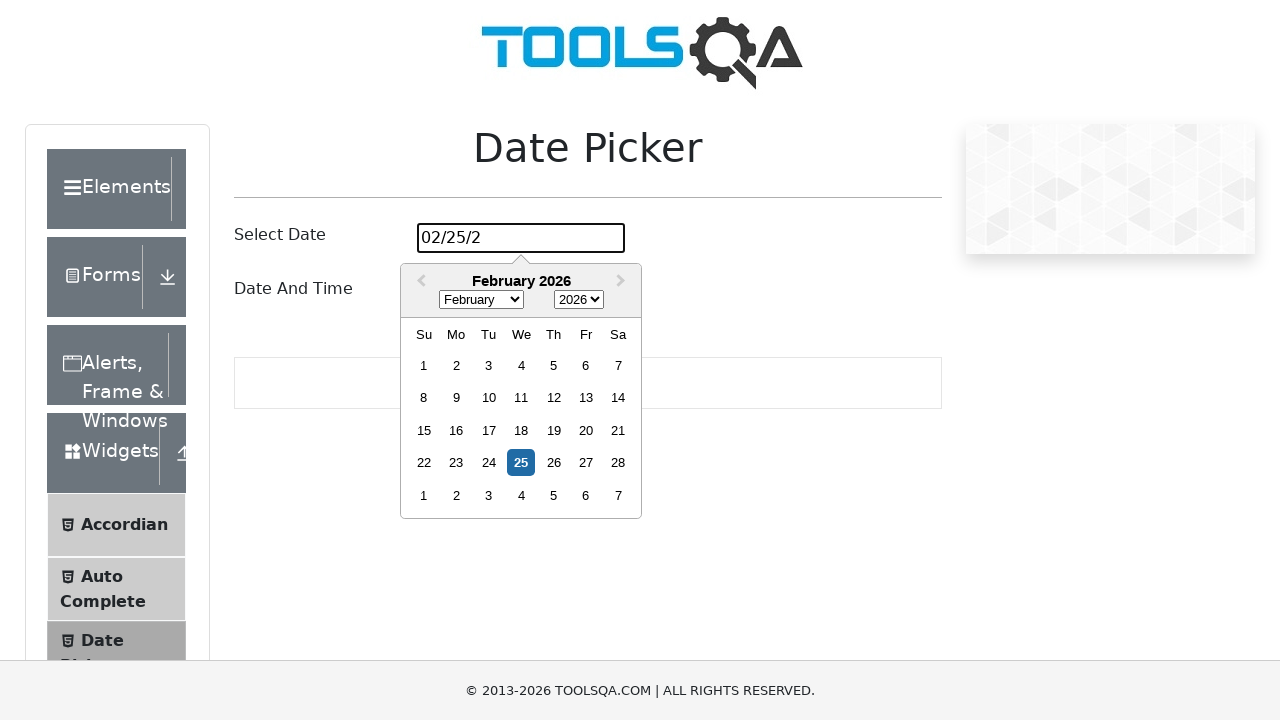

Pressed Backspace to clear date (iteration 4/10)
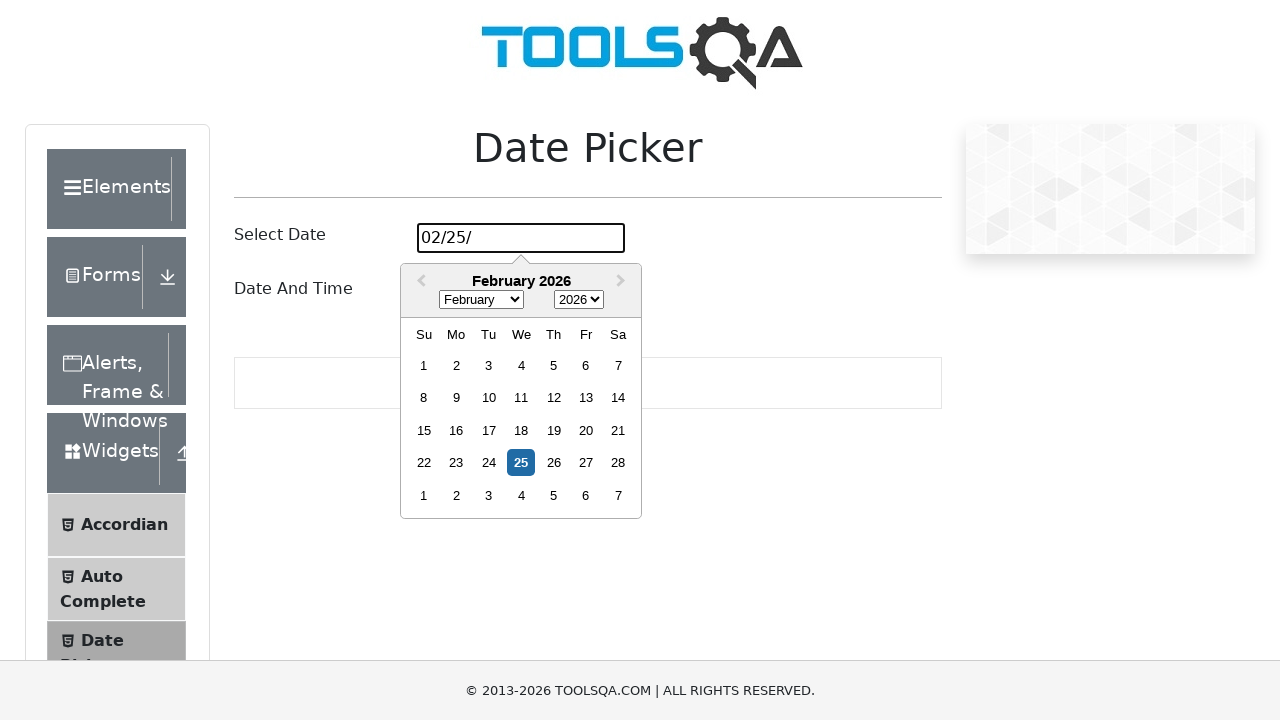

Pressed Backspace to clear date (iteration 5/10)
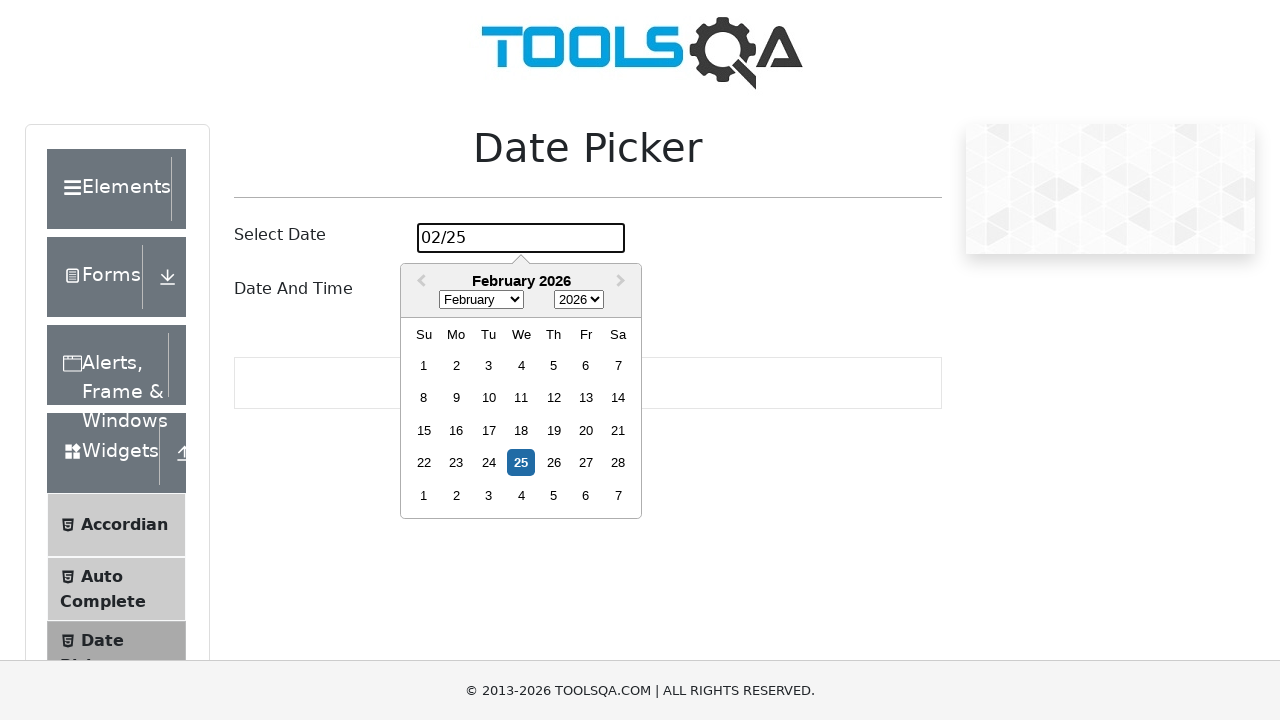

Pressed Backspace to clear date (iteration 6/10)
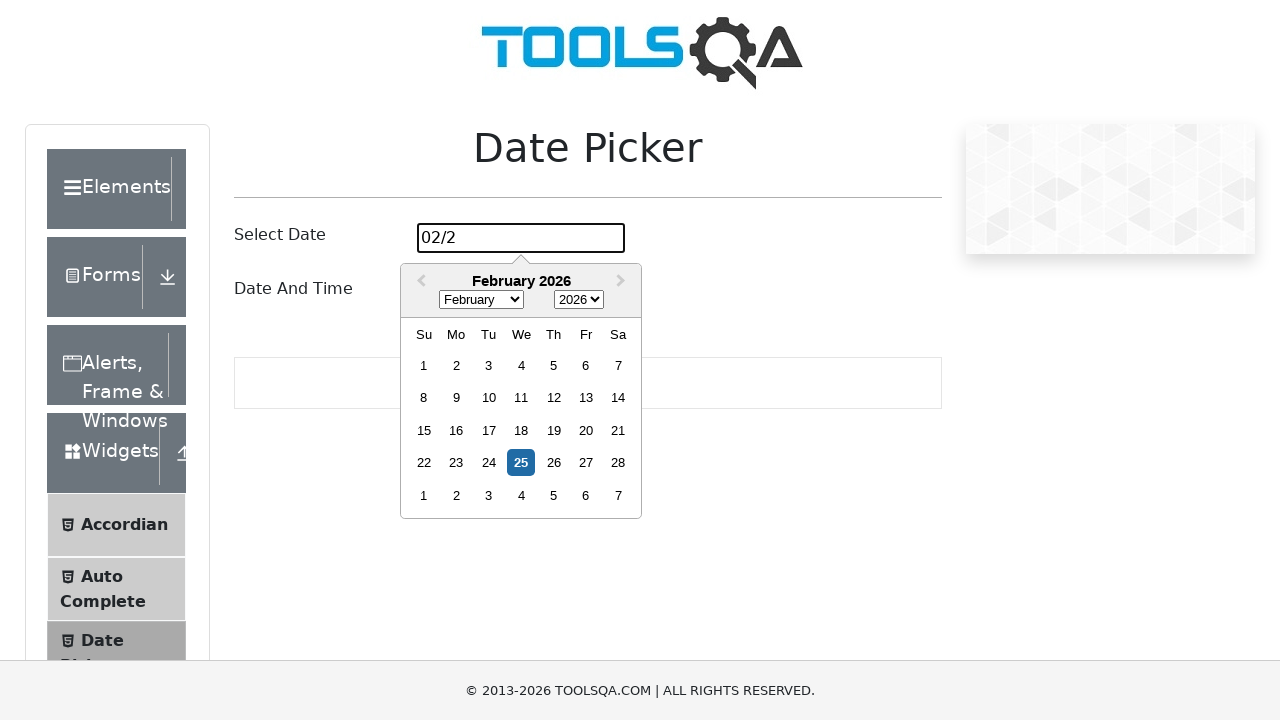

Pressed Backspace to clear date (iteration 7/10)
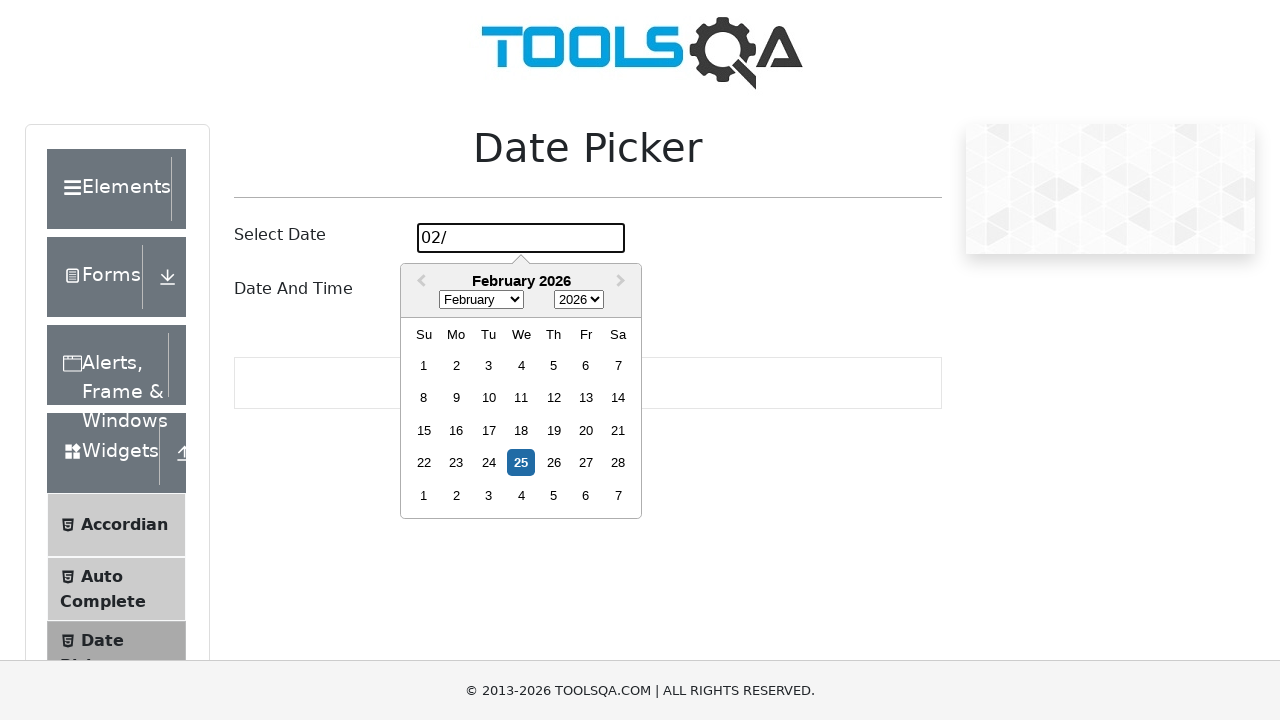

Pressed Backspace to clear date (iteration 8/10)
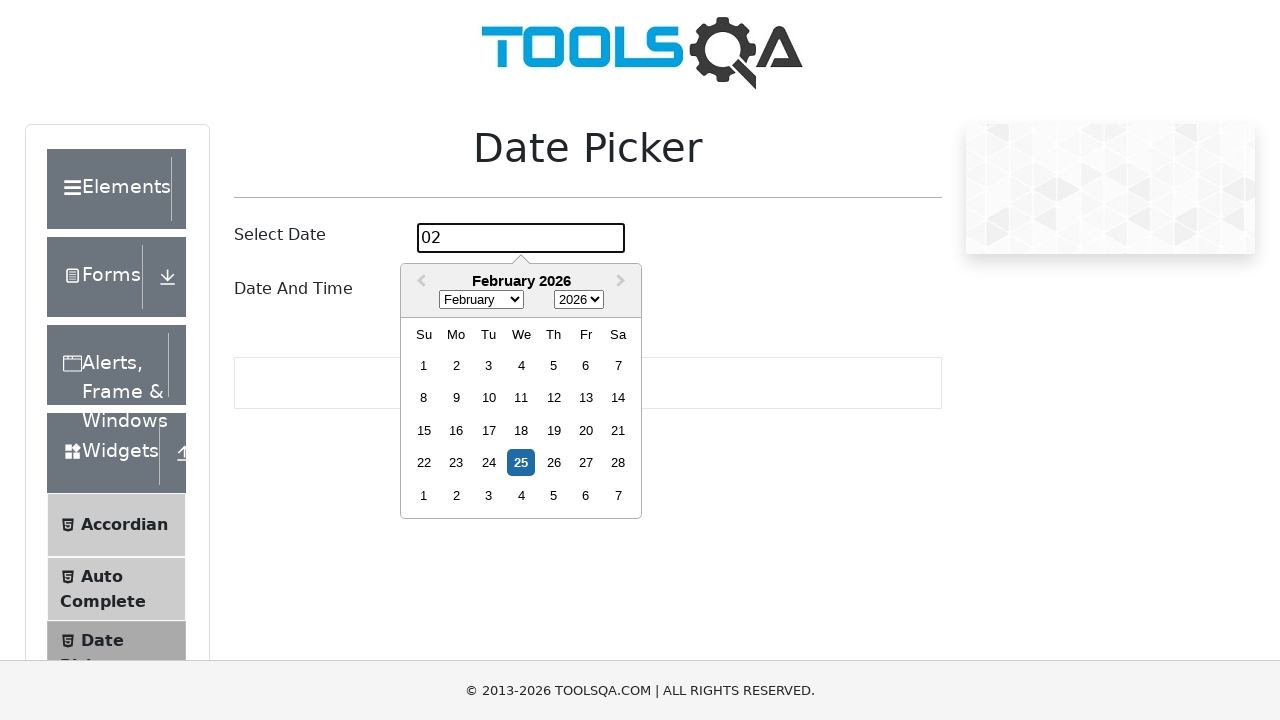

Pressed Backspace to clear date (iteration 9/10)
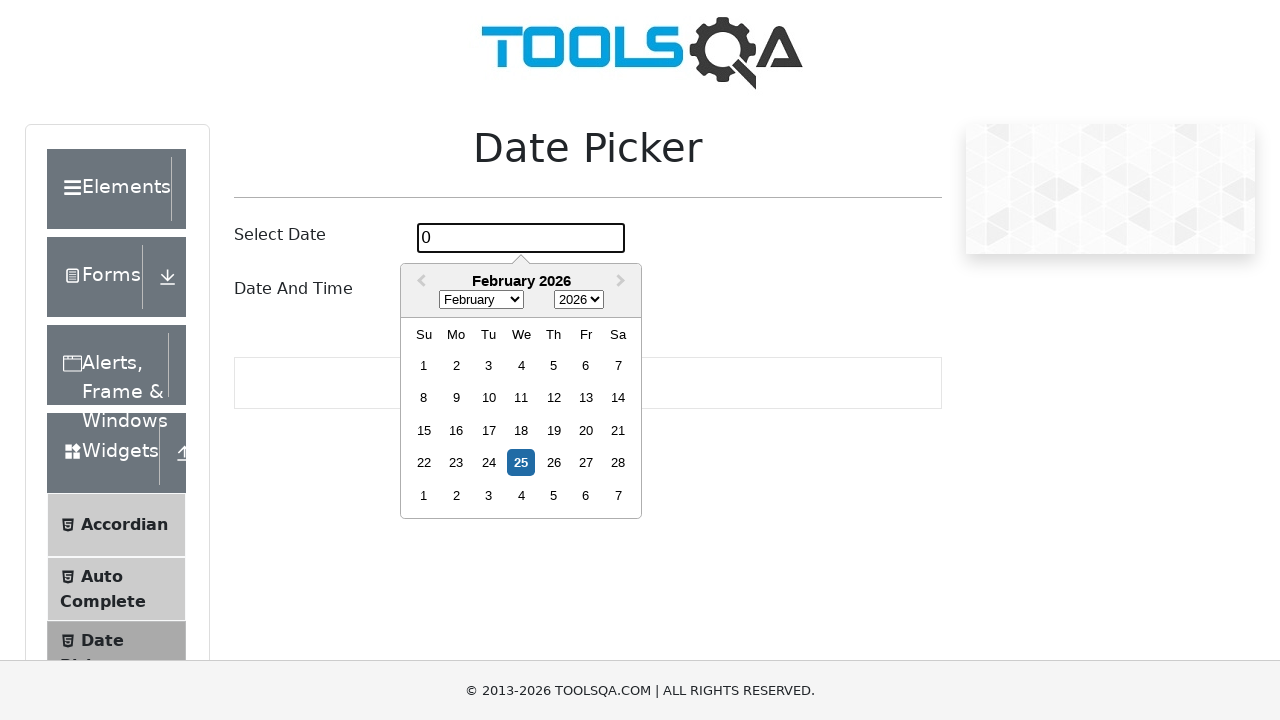

Pressed Backspace to clear date (iteration 10/10)
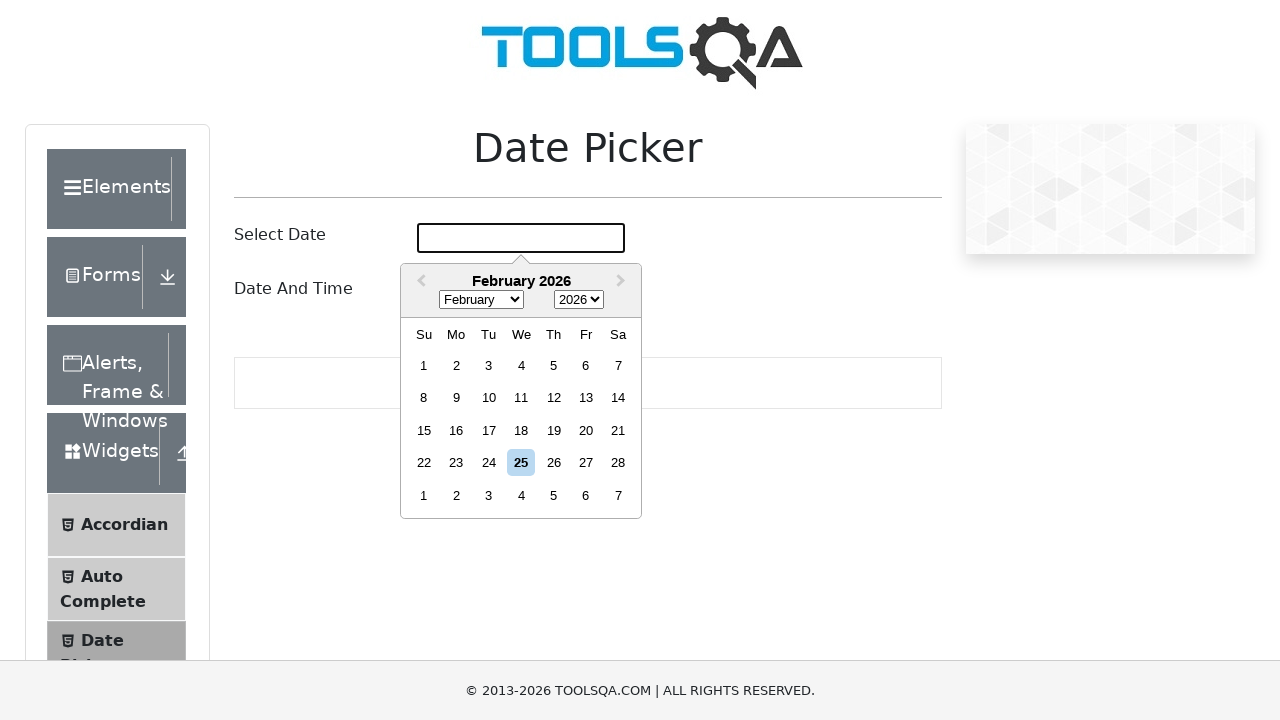

Typed new date '12/11/2020' into the date picker field on #datePickerMonthYearInput
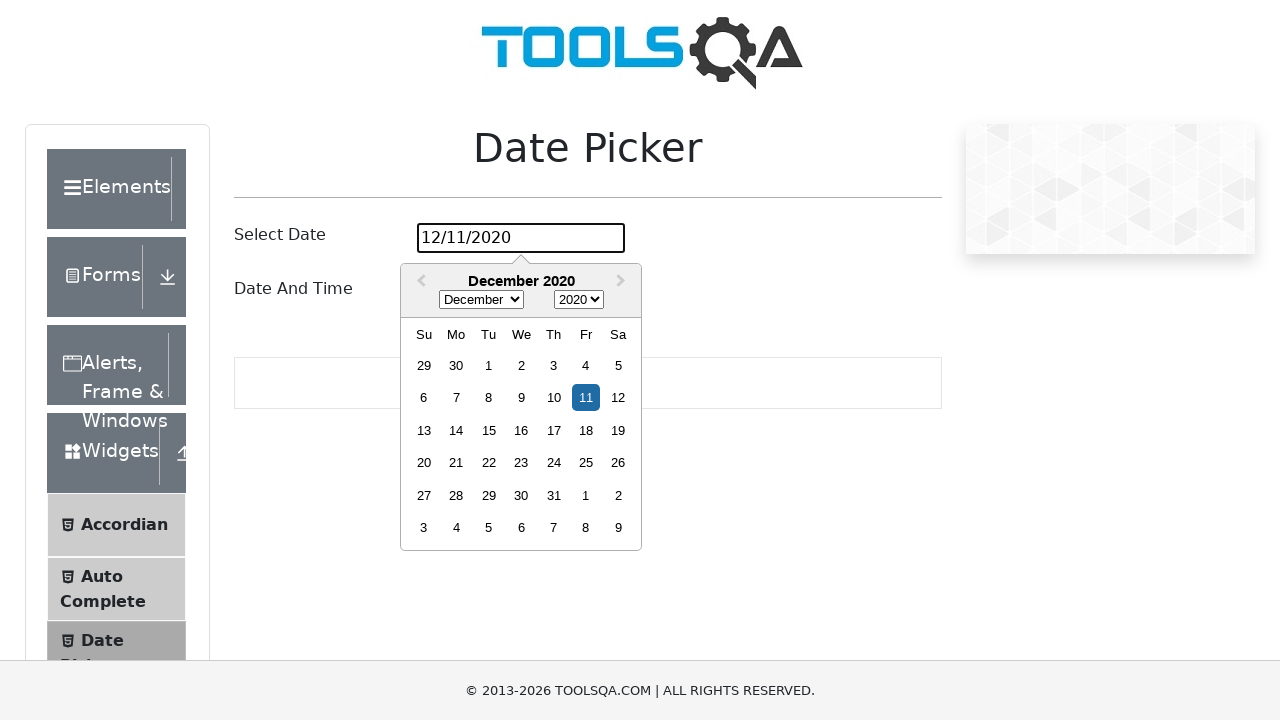

Pressed Enter to confirm the new date
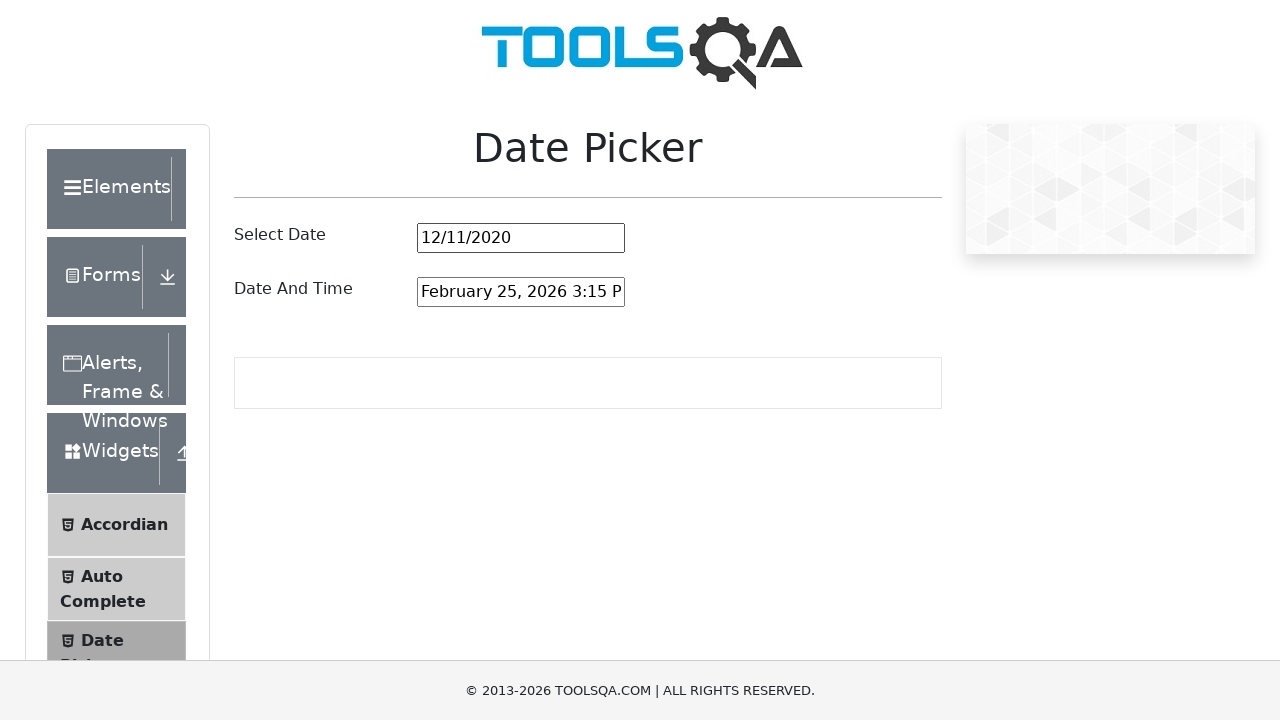

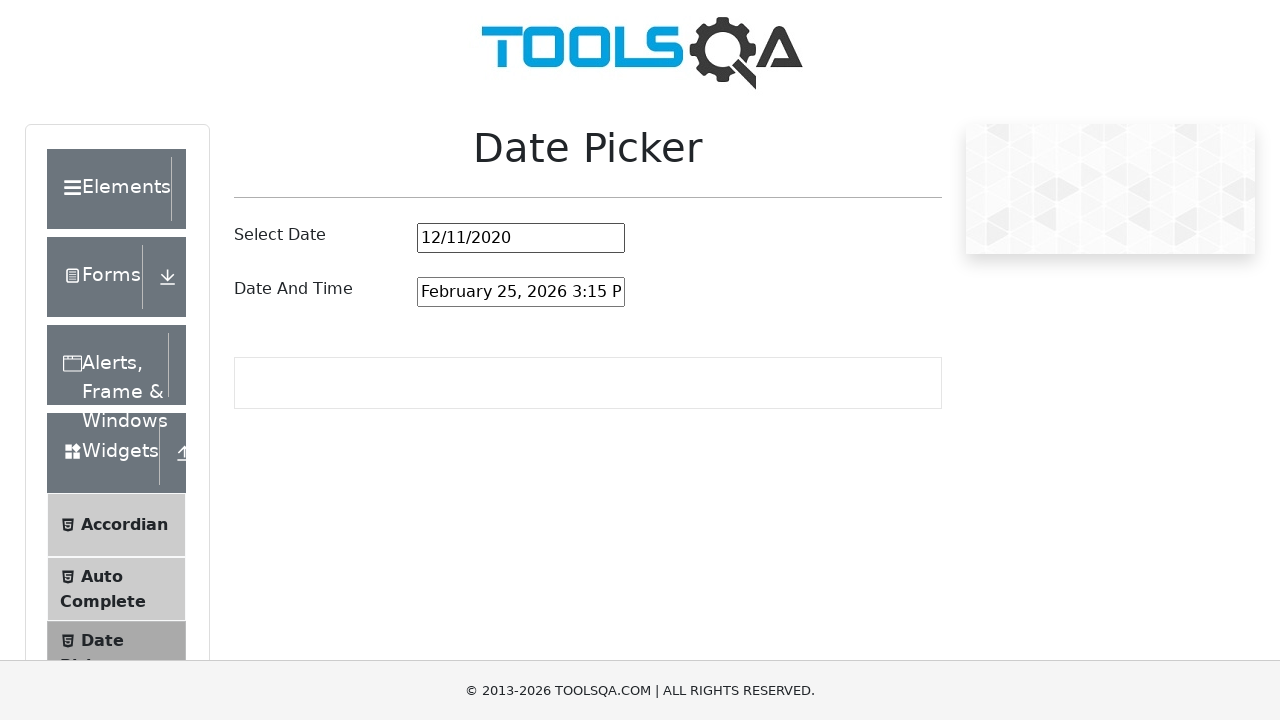